Tests the visibility toggle functionality of a textbox by clicking hide and show buttons and verifying the display state

Starting URL: https://www.letskodeit.com/practice

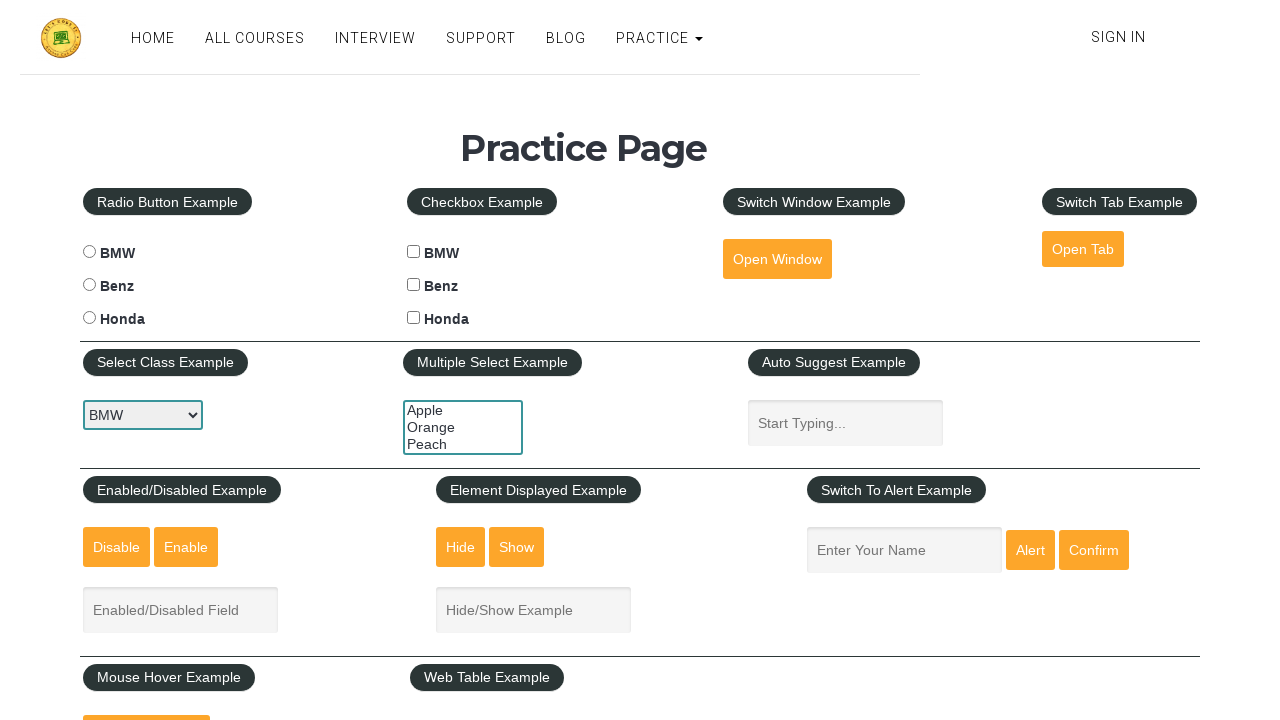

Clicked hide button to hide the textbox at (461, 547) on #hide-textbox
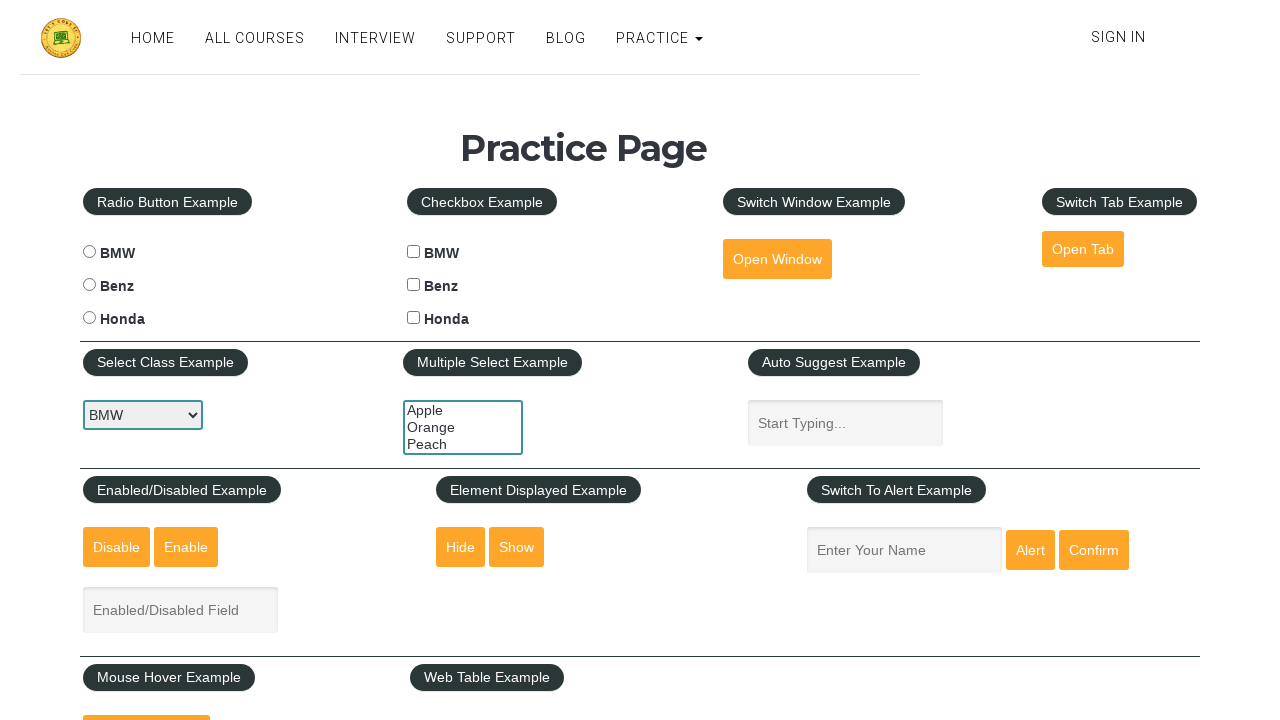

Verified textbox is hidden
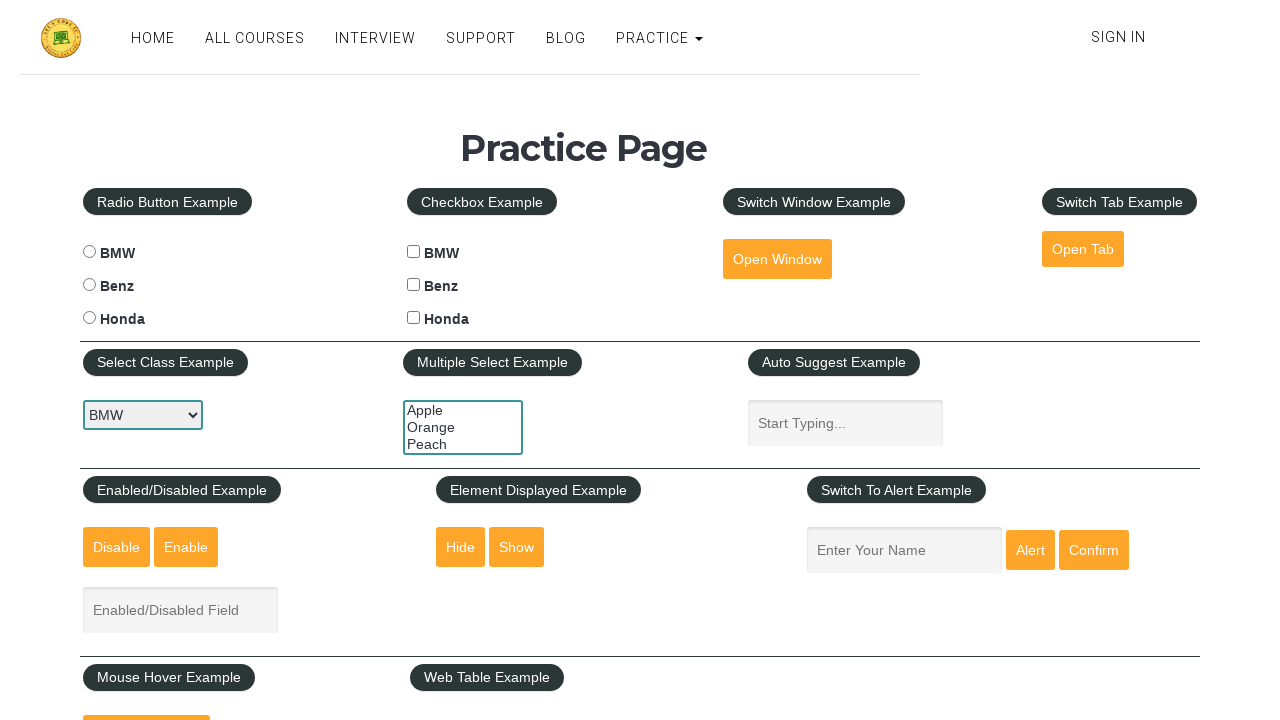

Clicked show button to display the textbox at (517, 547) on #show-textbox
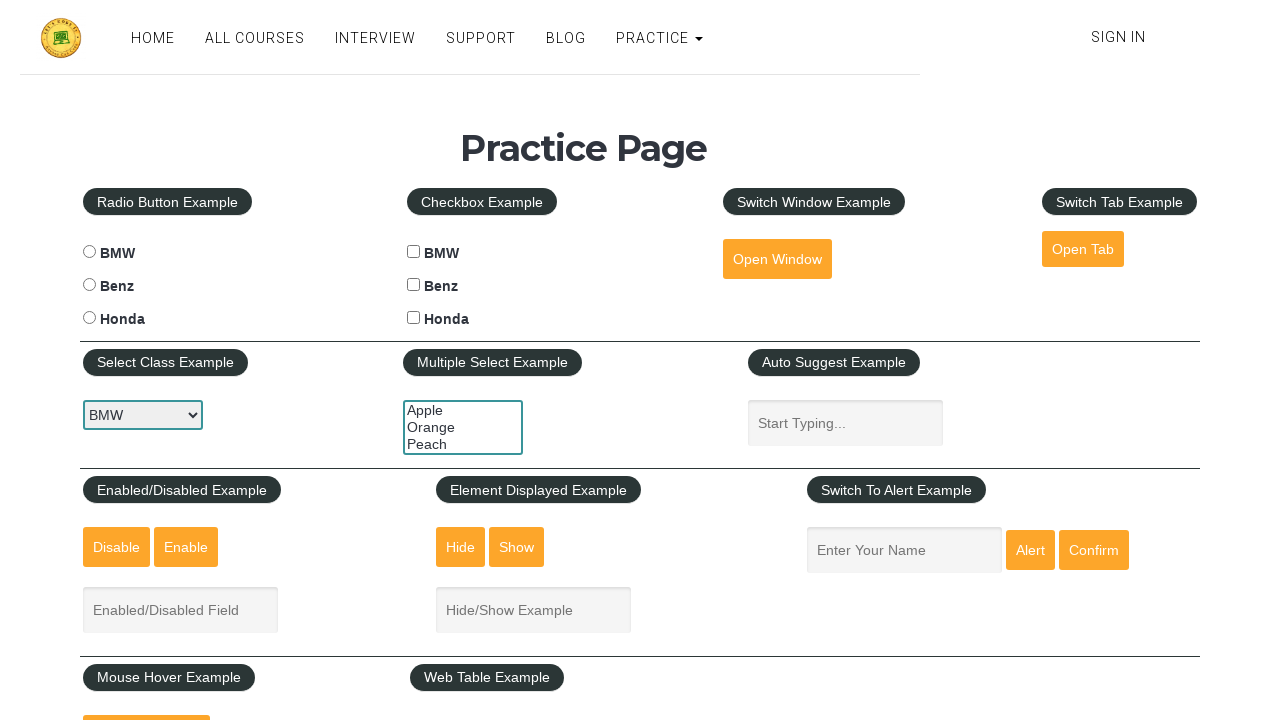

Verified textbox is visible
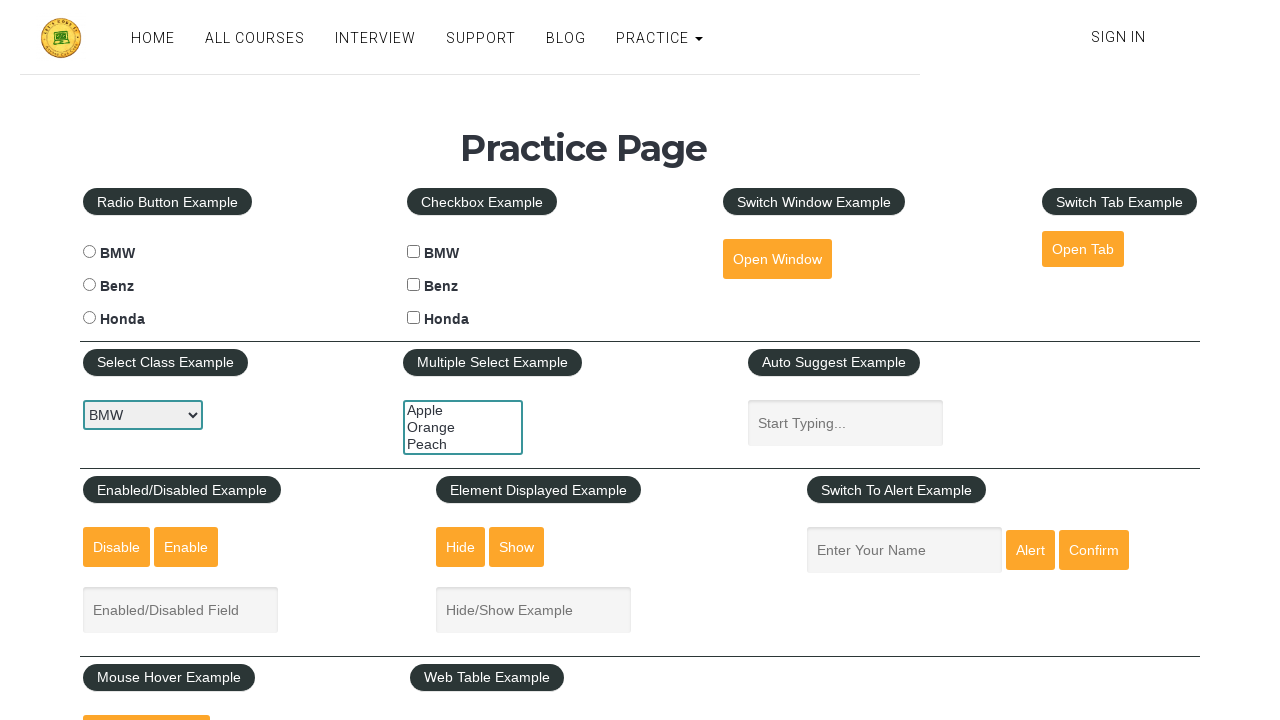

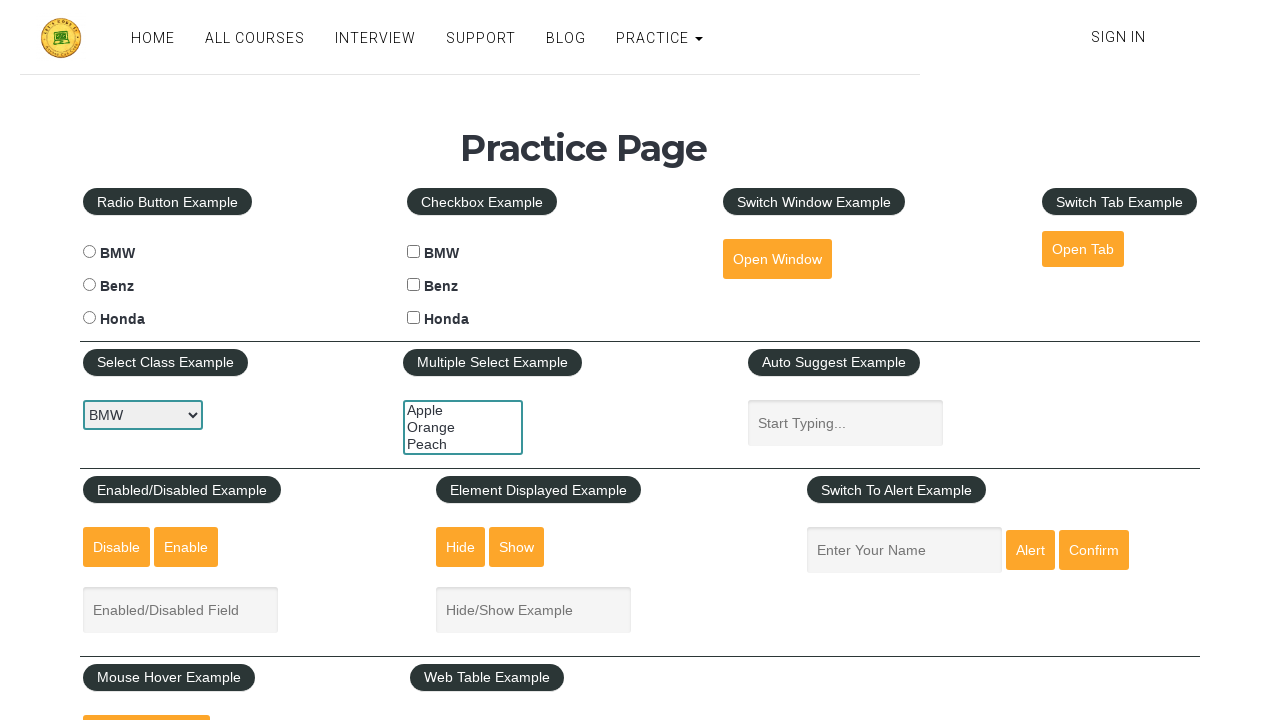